Tests un-marking items as complete by unchecking their checkboxes

Starting URL: https://demo.playwright.dev/todomvc

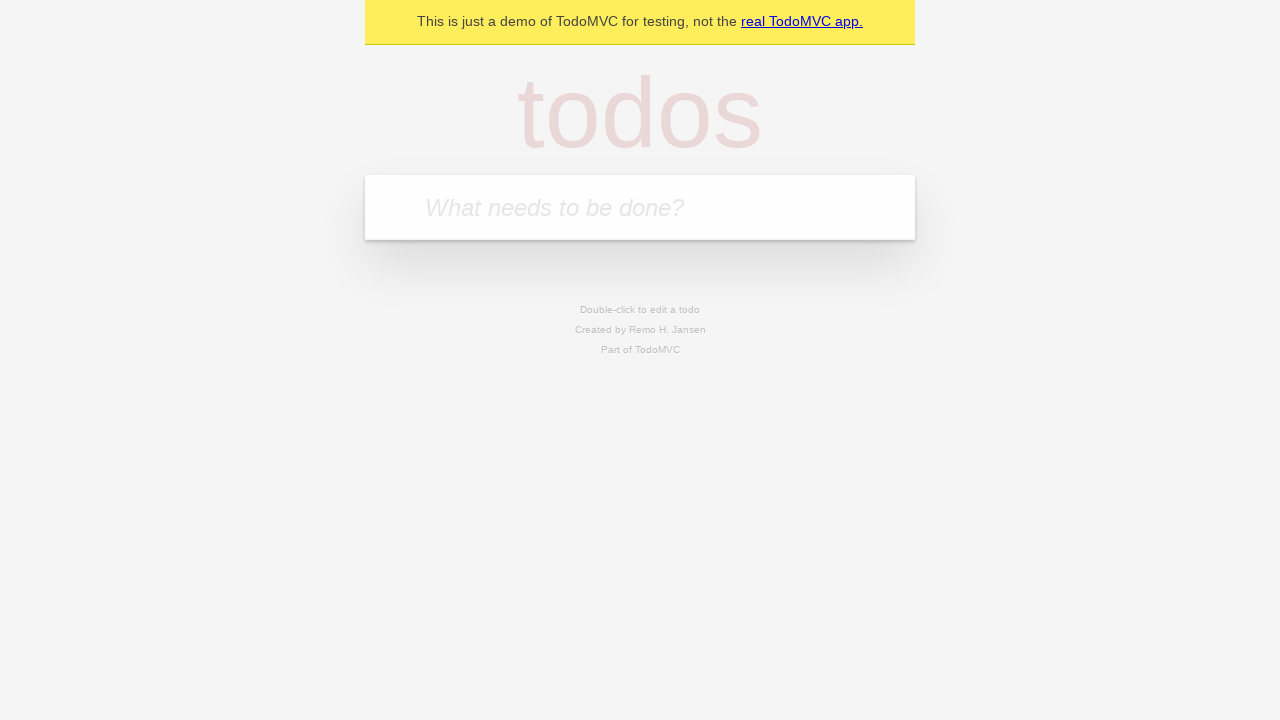

Filled todo input with 'buy some cheese' on internal:attr=[placeholder="What needs to be done?"i]
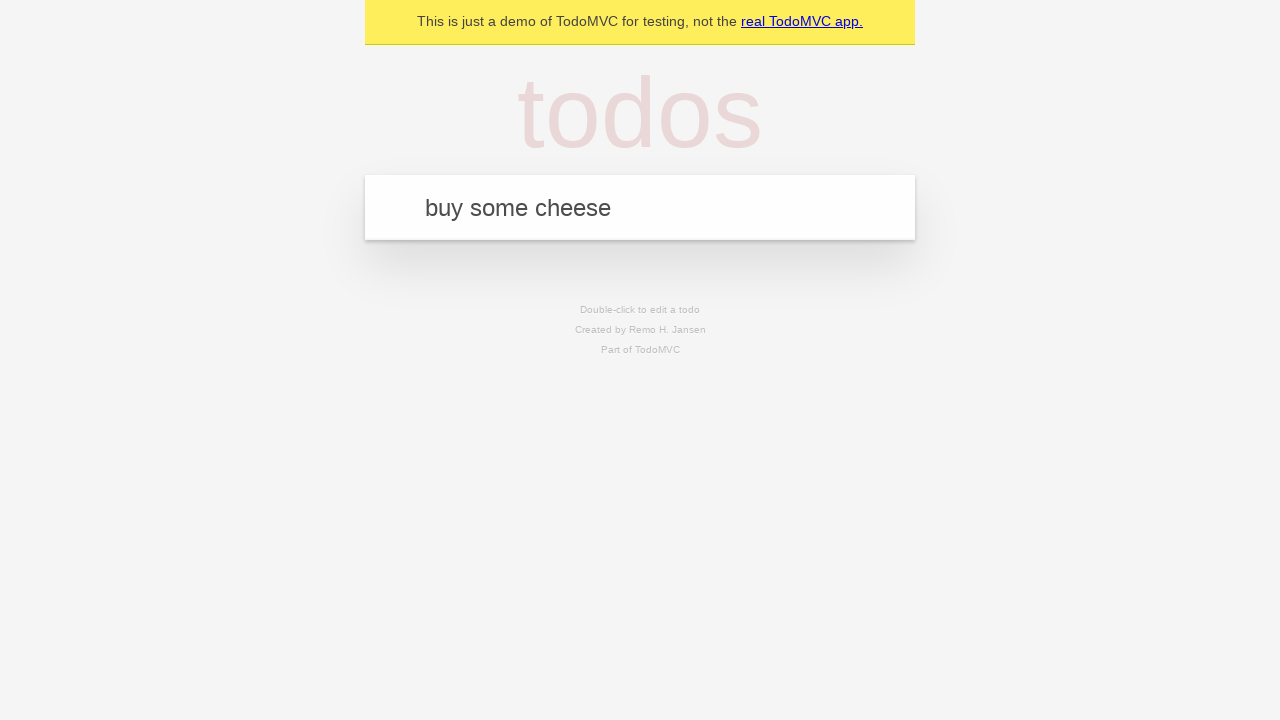

Pressed Enter to create todo item 'buy some cheese' on internal:attr=[placeholder="What needs to be done?"i]
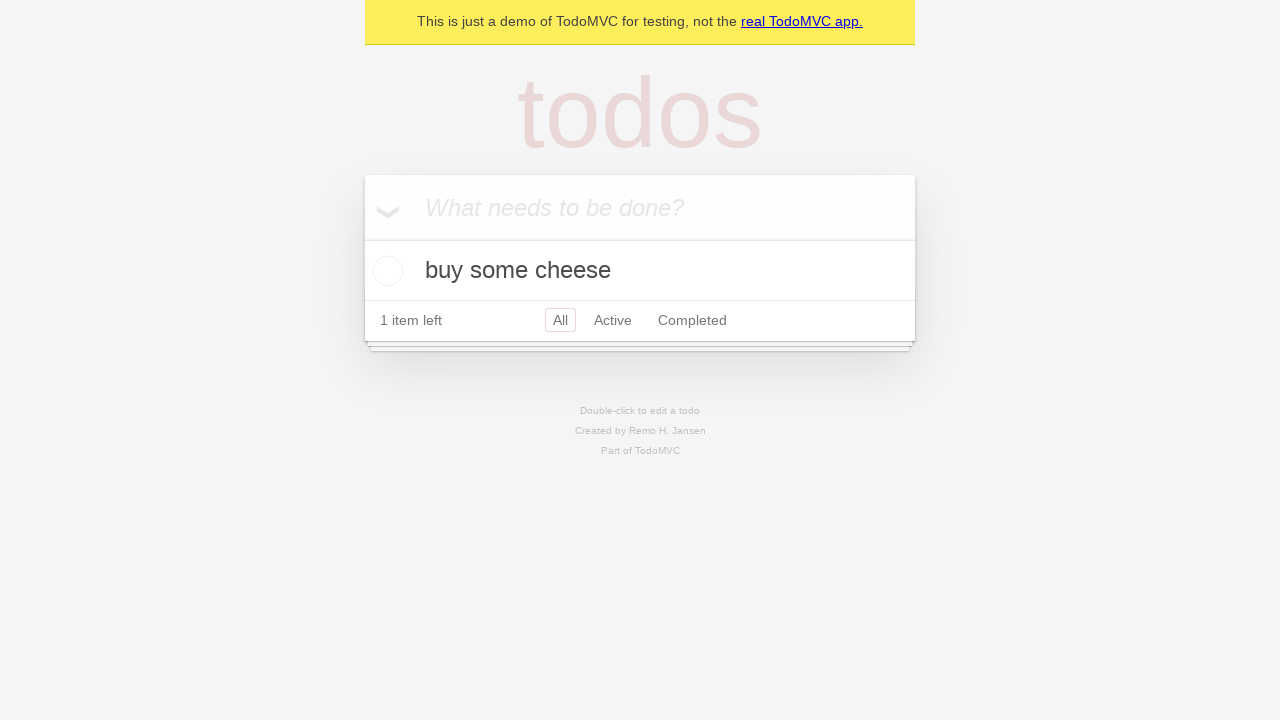

Filled todo input with 'feed the cat' on internal:attr=[placeholder="What needs to be done?"i]
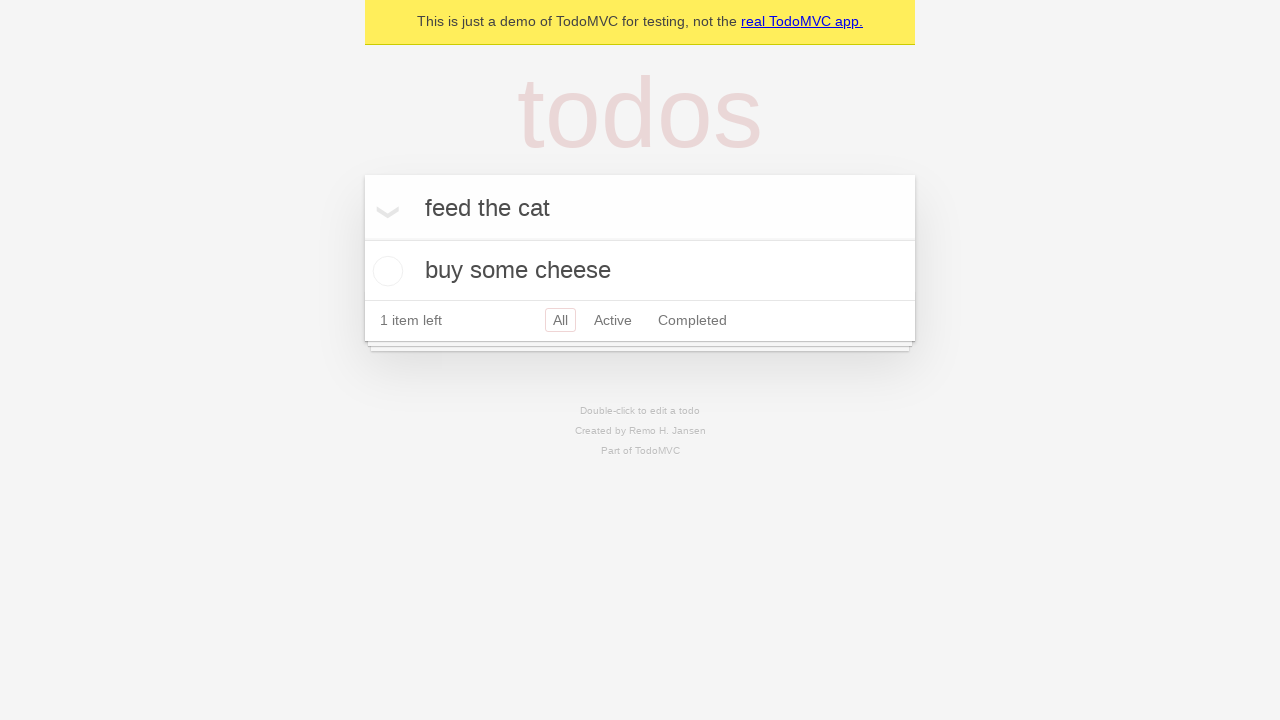

Pressed Enter to create todo item 'feed the cat' on internal:attr=[placeholder="What needs to be done?"i]
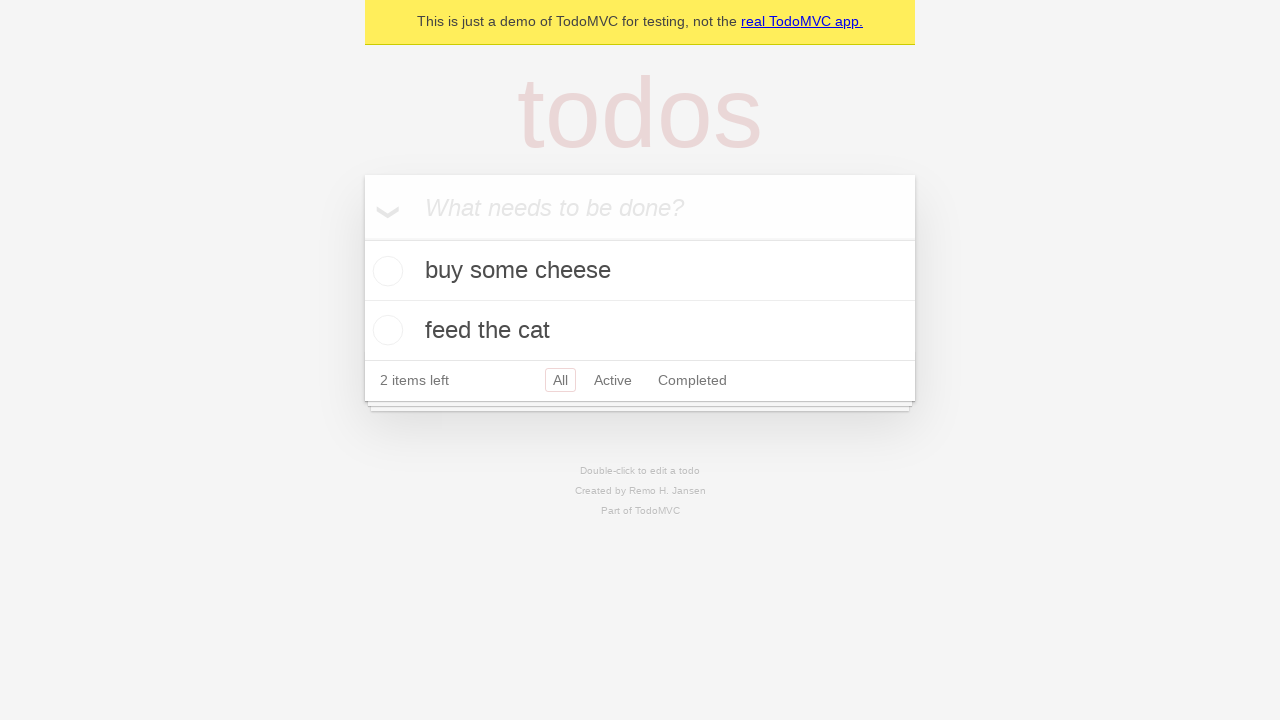

Located first todo item
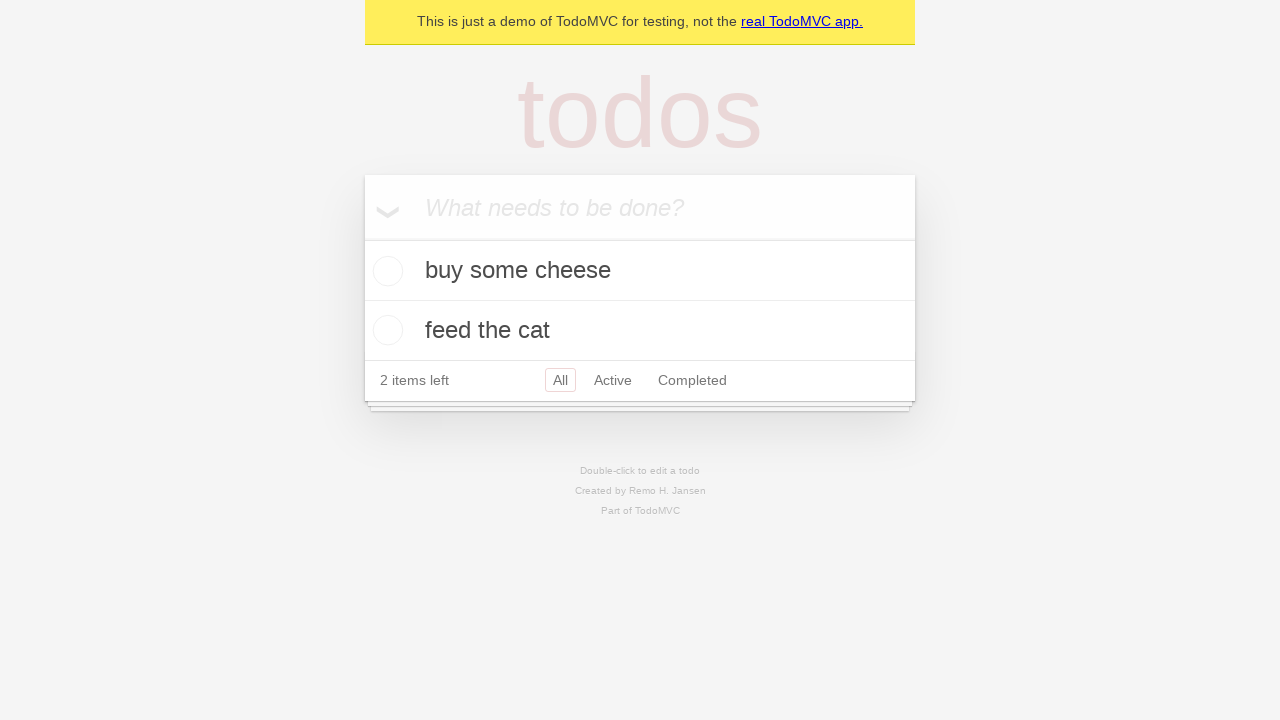

Located checkbox for first todo item
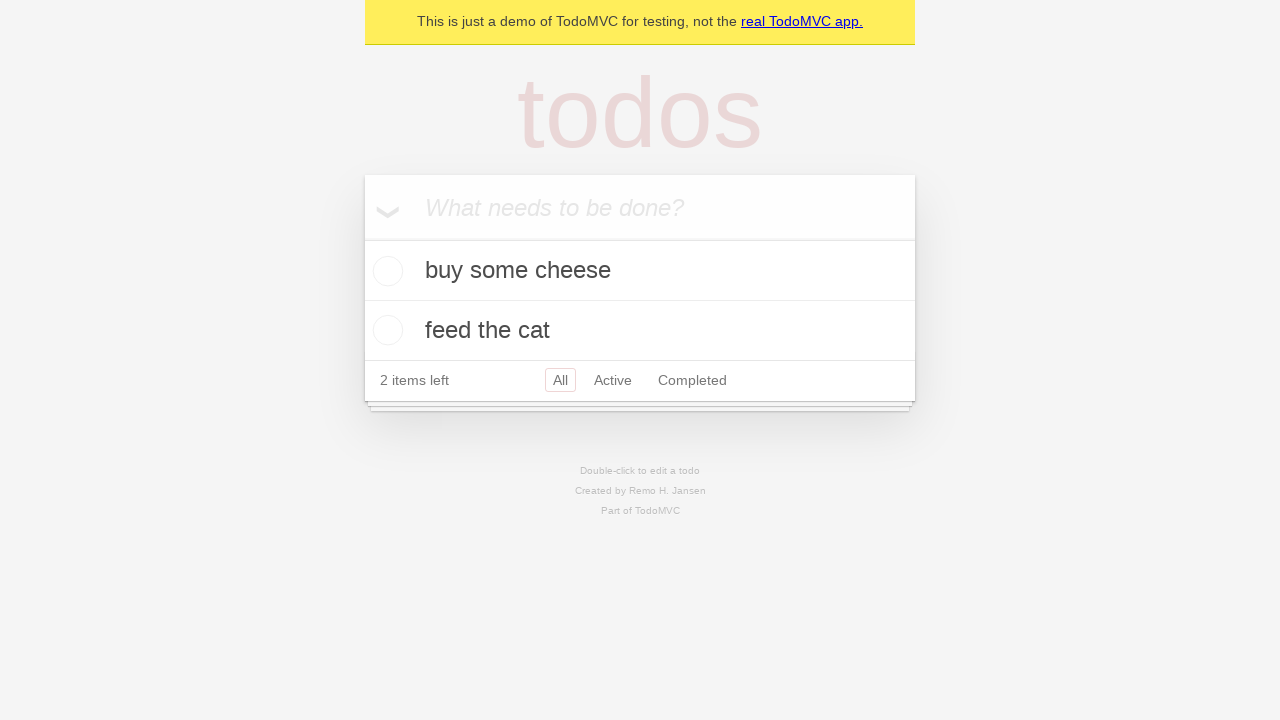

Checked the first todo item as complete at (385, 271) on internal:testid=[data-testid="todo-item"s] >> nth=0 >> internal:role=checkbox
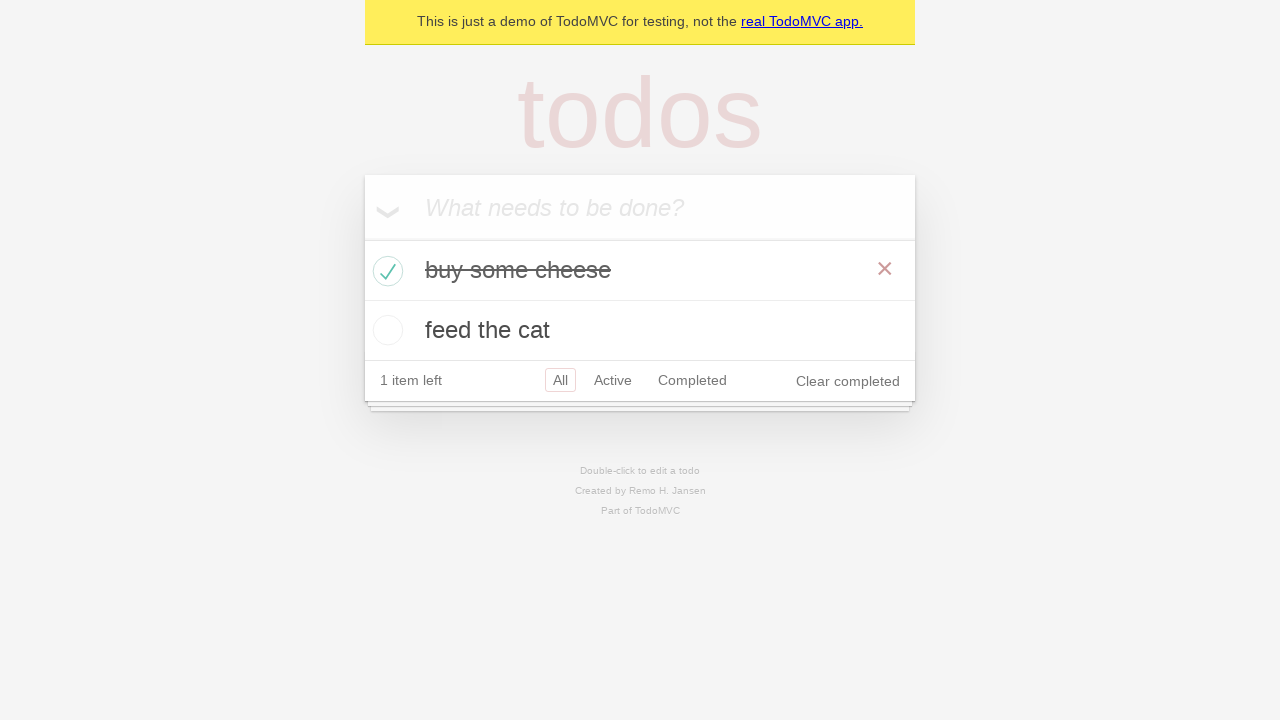

Unchecked the first todo item to mark it as incomplete at (385, 271) on internal:testid=[data-testid="todo-item"s] >> nth=0 >> internal:role=checkbox
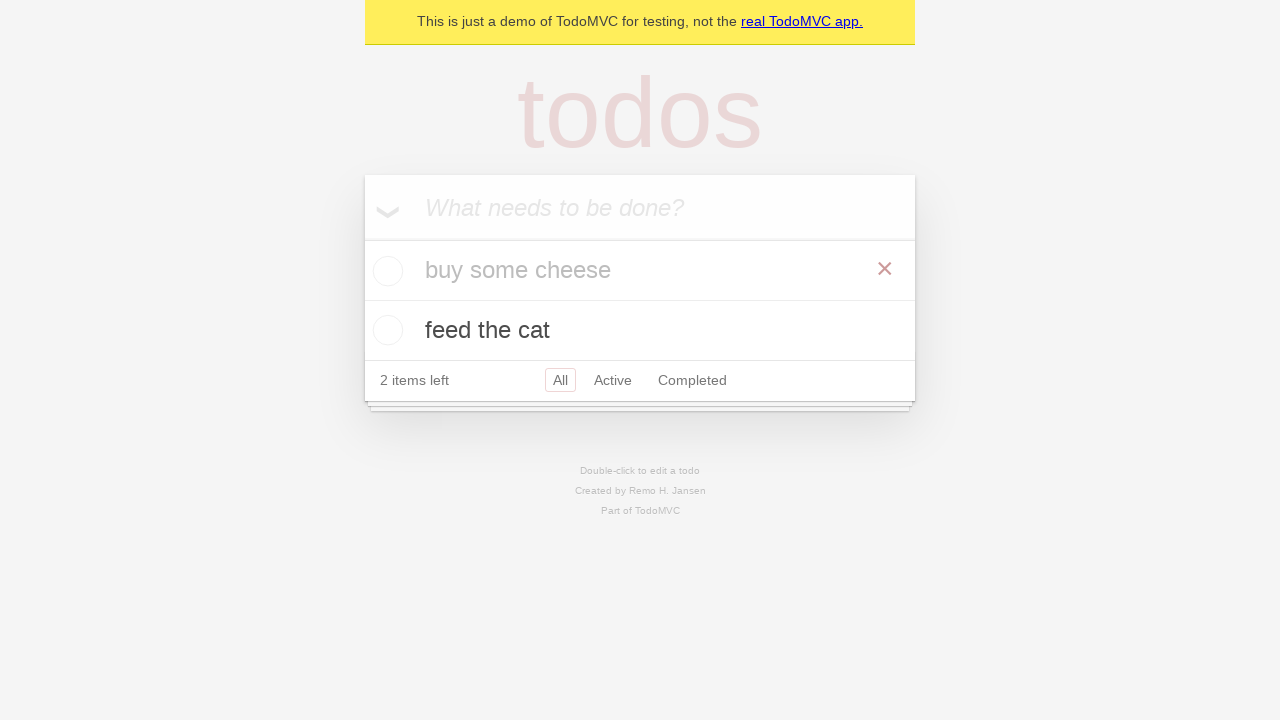

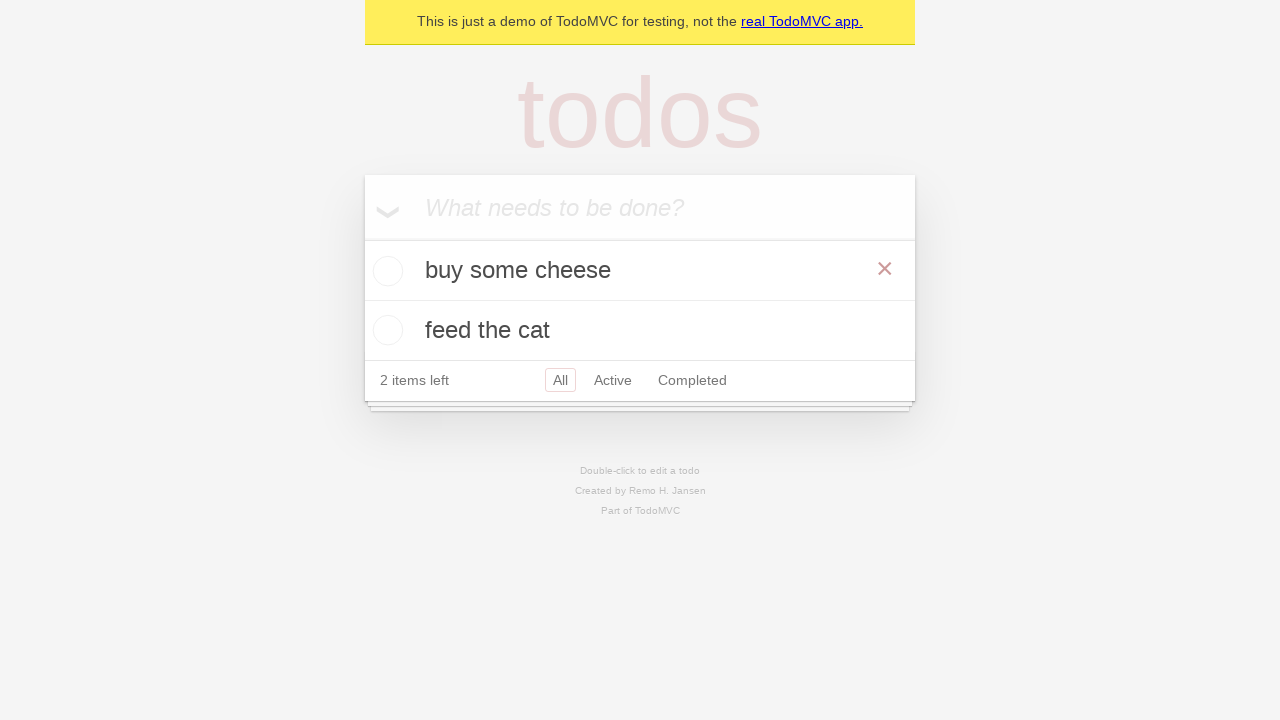